Navigates to Yes24 ticket ranking page, clicks on the exhibition/event category, and selects the monthly ranking view to display monthly exhibition rankings.

Starting URL: http://ticket.yes24.com/Rank/All

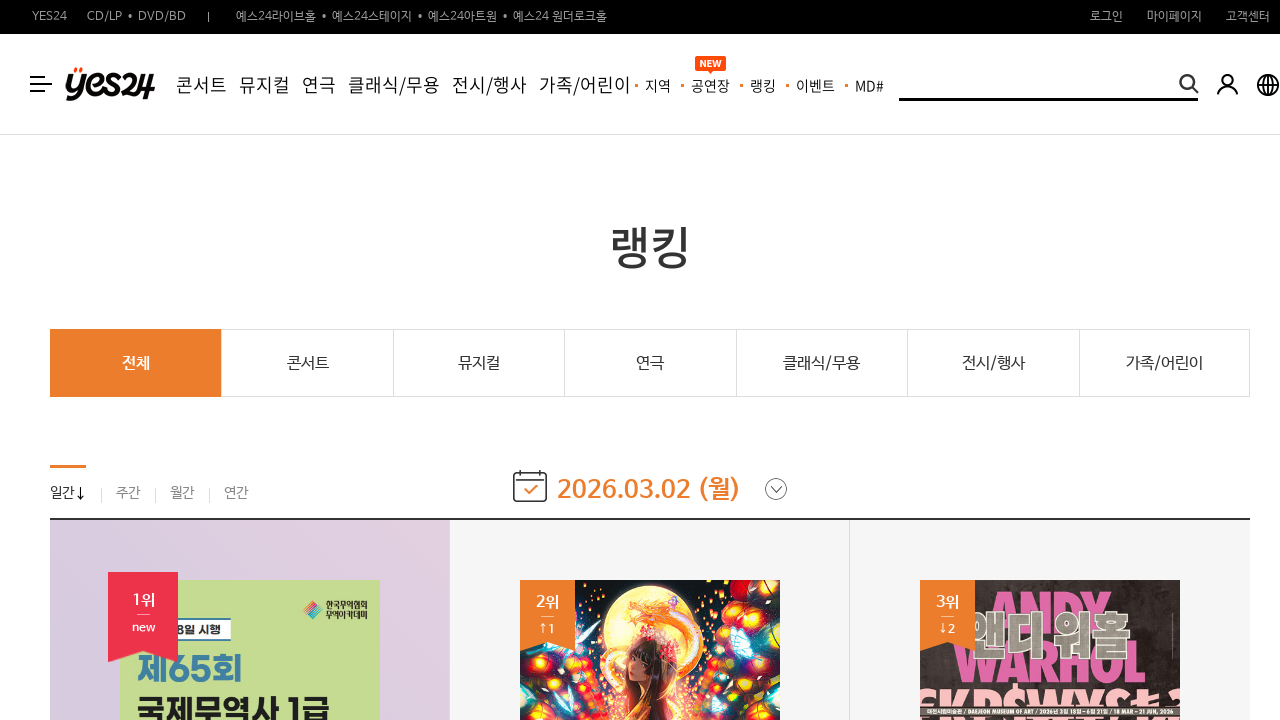

Waited for Yes24 ranking page to load (networkidle)
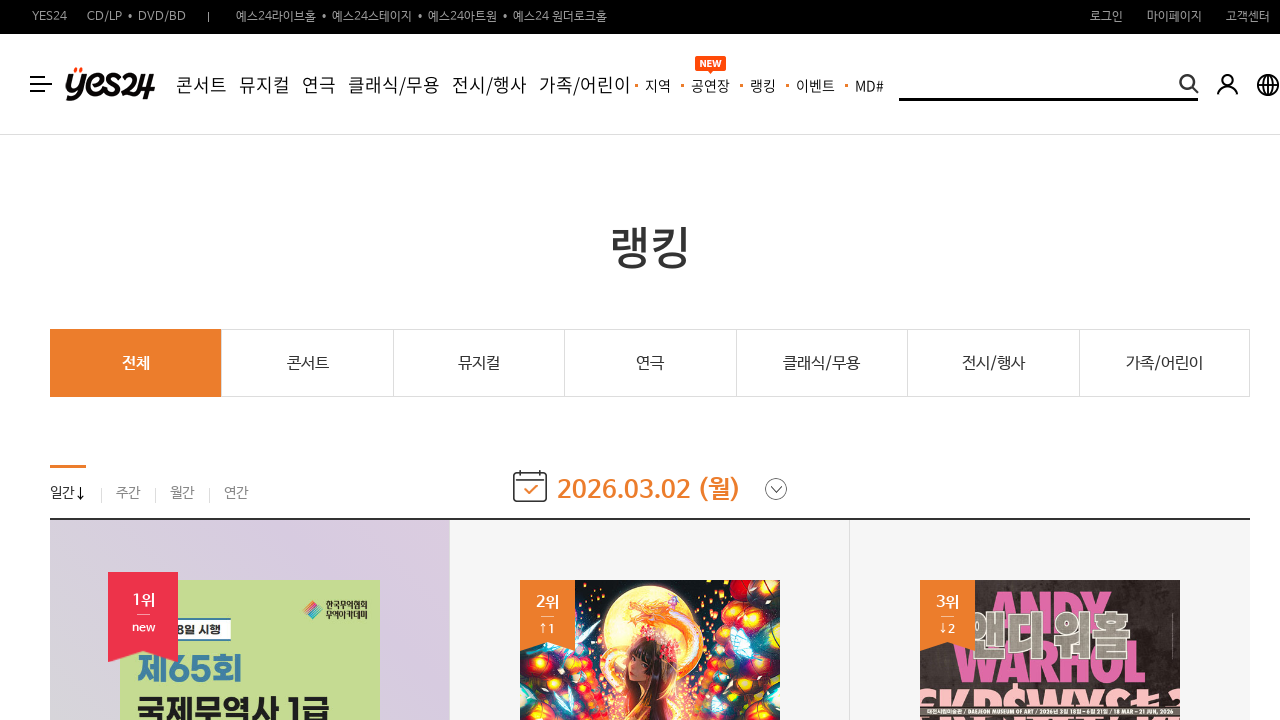

Clicked on exhibition/event category link at (993, 363) on a[href*='/New/Rank/Ranking.aspx?genre=15460']
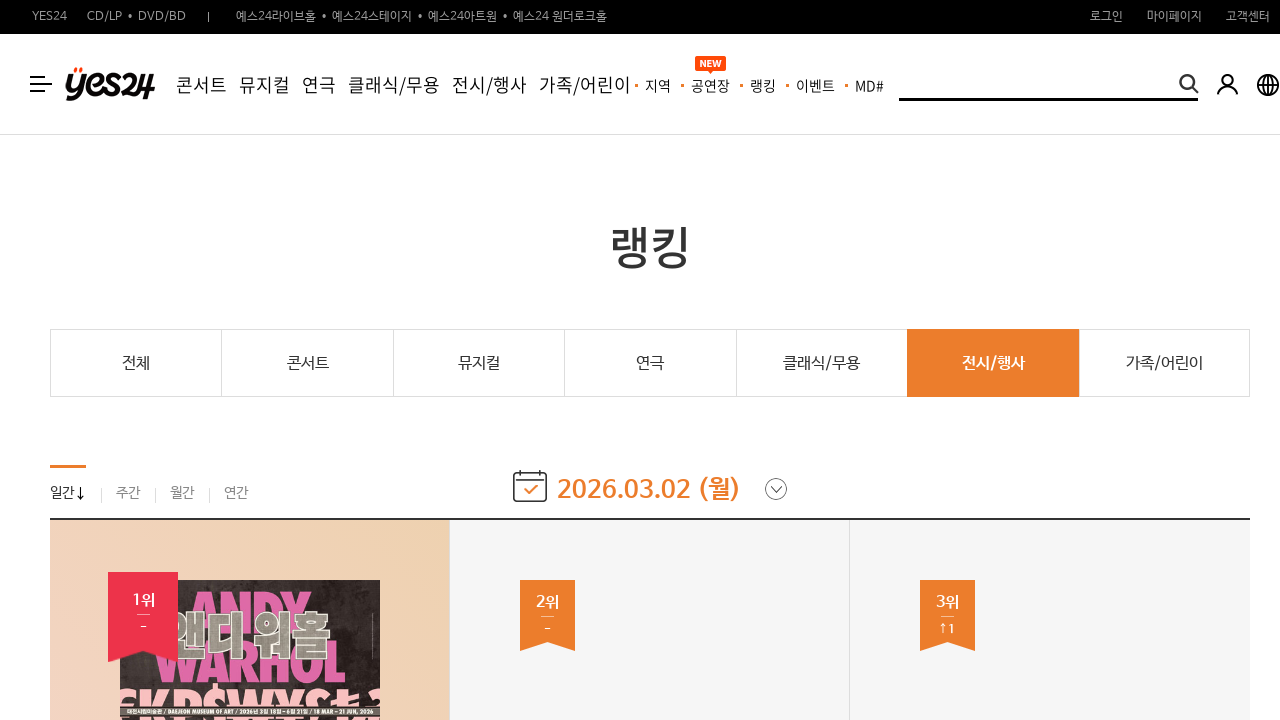

Waited for exhibition page to load (networkidle)
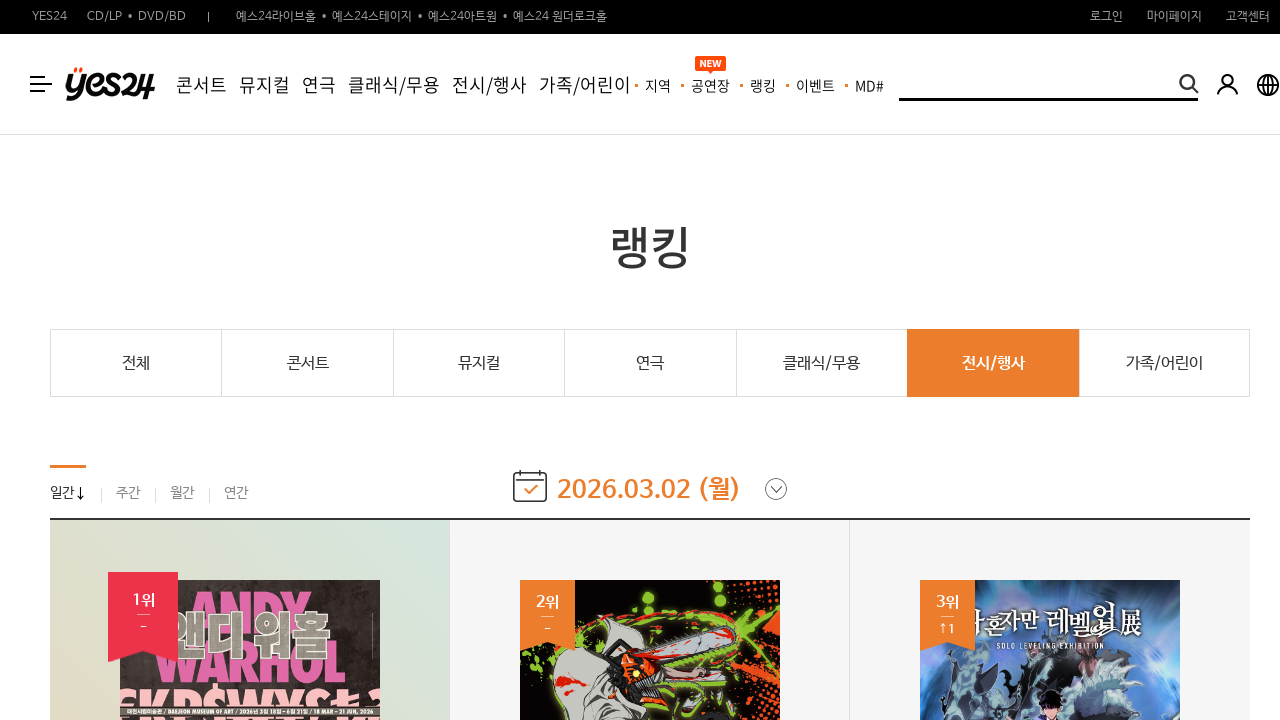

Clicked on monthly ranking category tab at (182, 492) on a[categoryid='3']:has-text('월간')
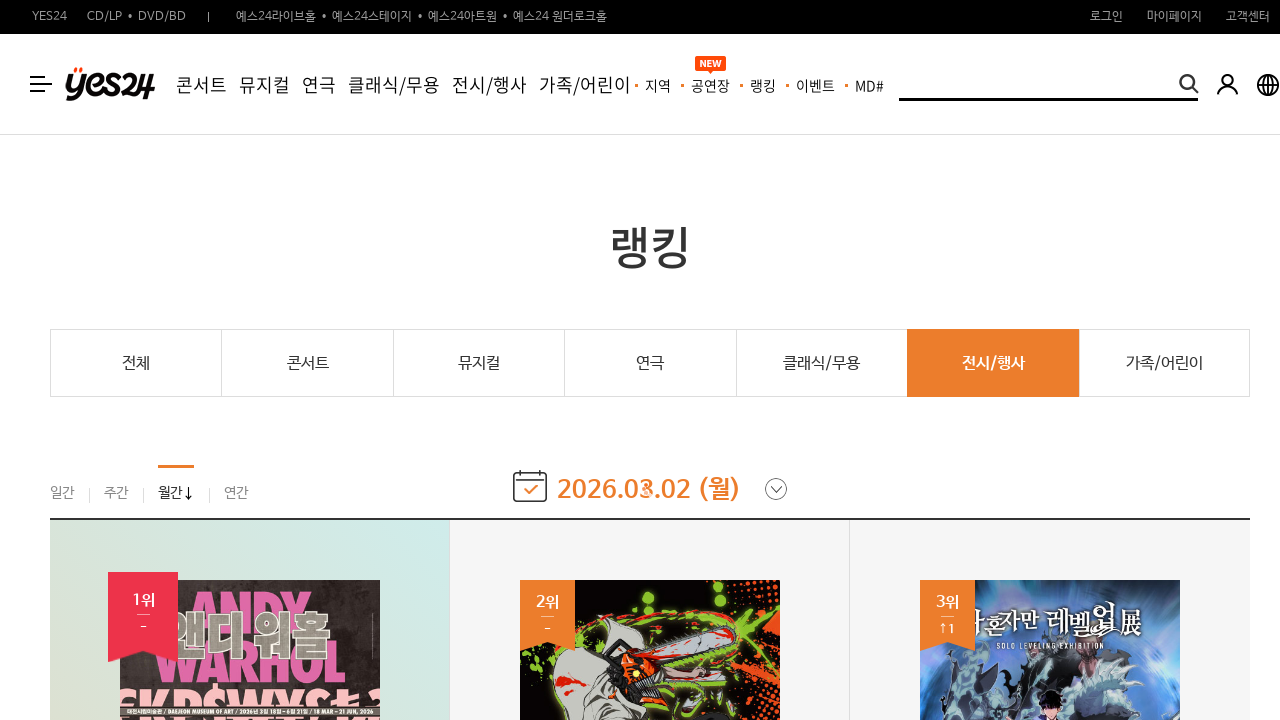

Waited for monthly ranking data to load (networkidle)
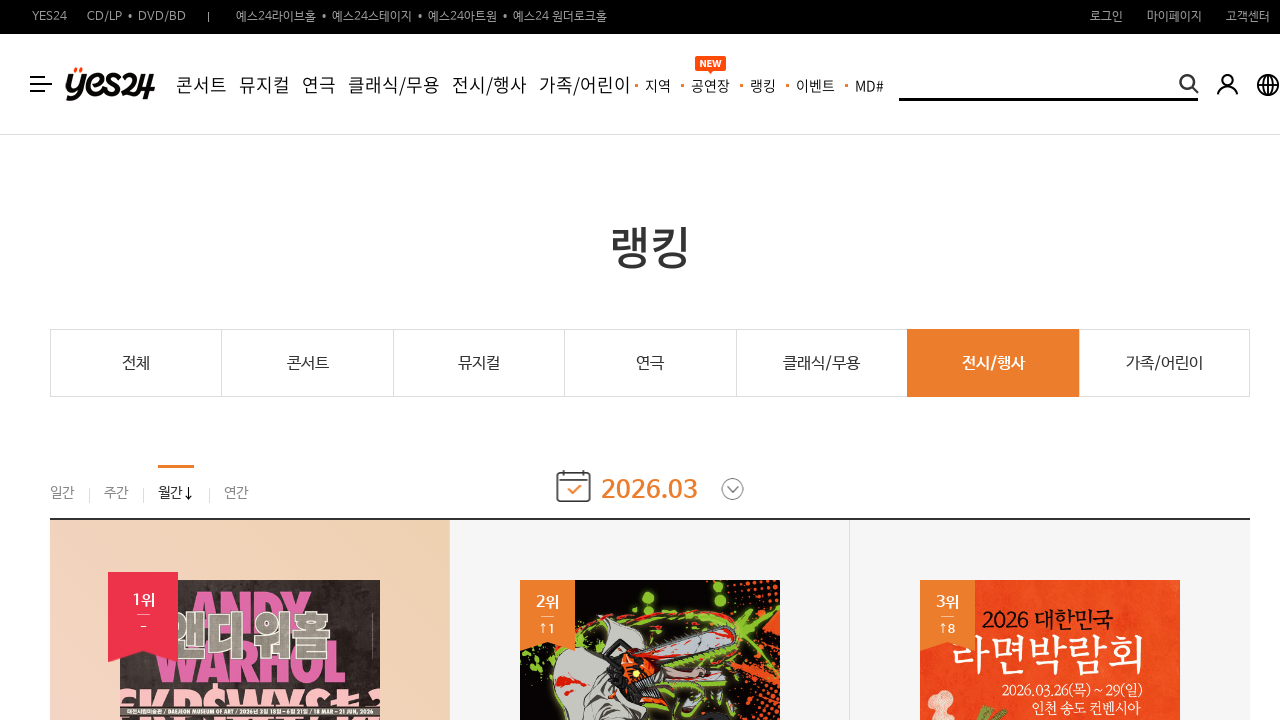

Verified that monthly exhibition ranking content is displayed
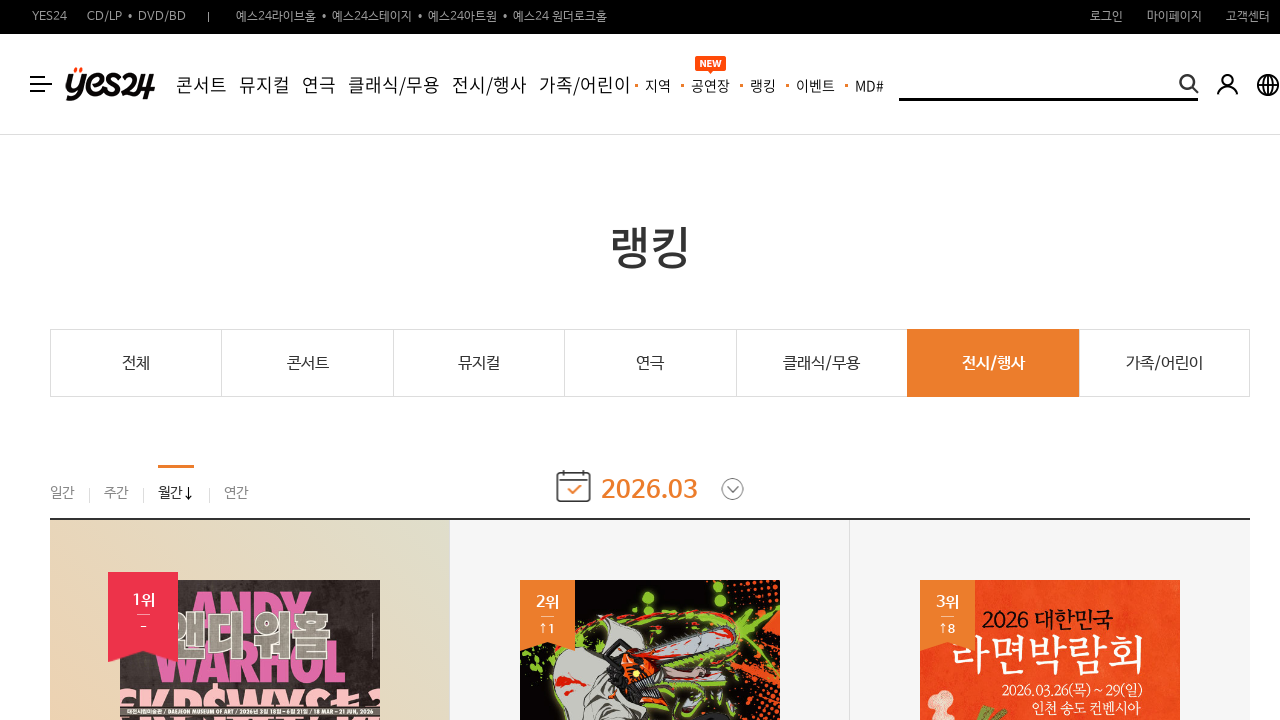

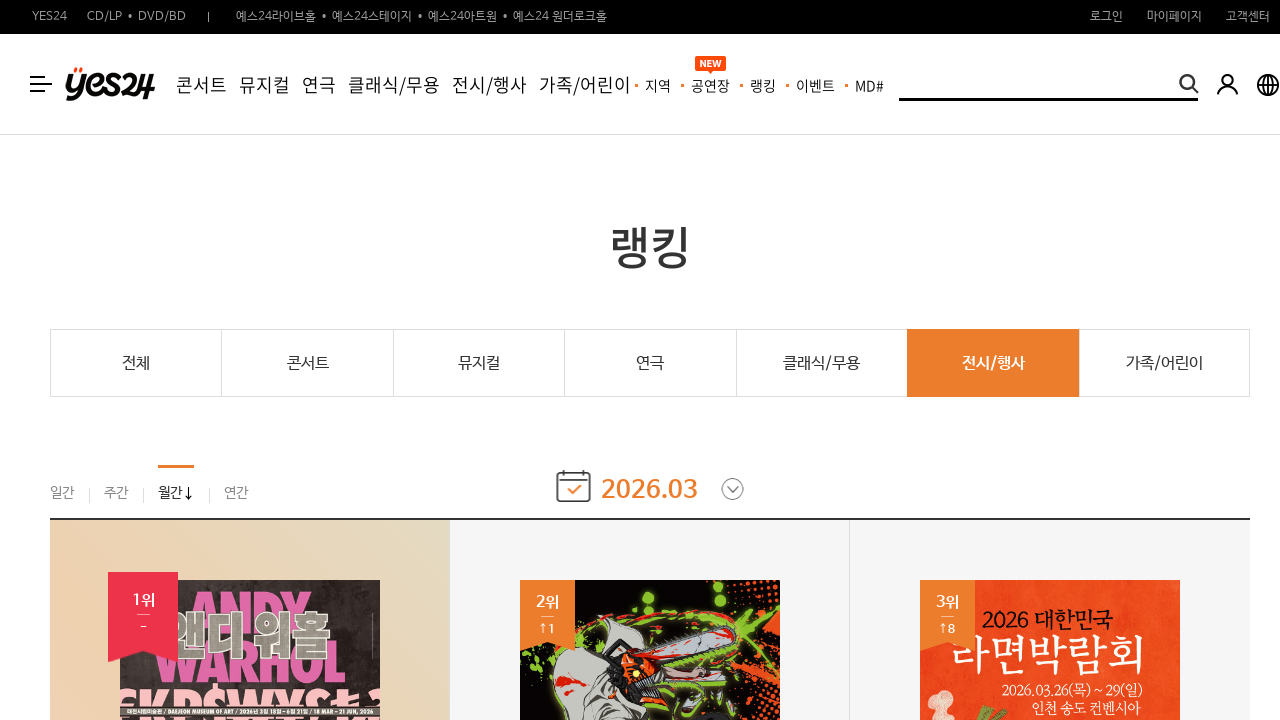